Tests interacting with tables including reading table content and working with a dynamic table form

Starting URL: https://testpages.herokuapp.com/styled/tag/table.html

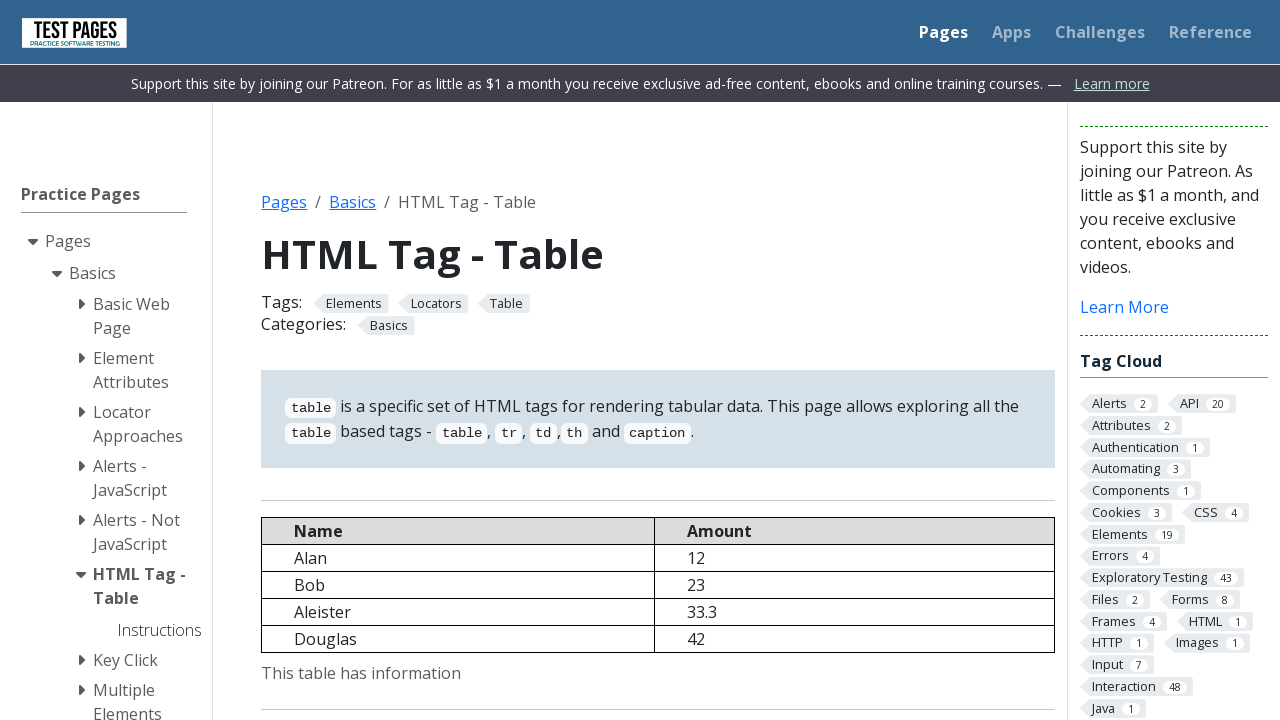

Waited for table to load
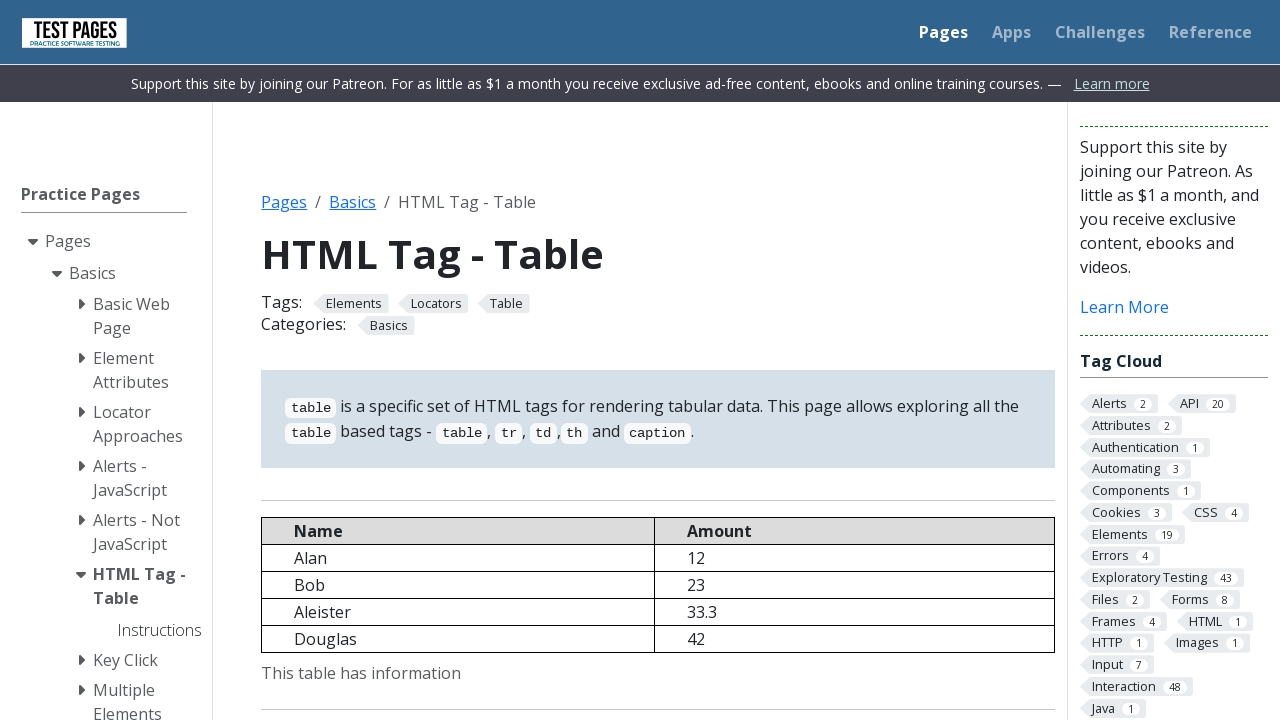

Navigated to dynamic table page
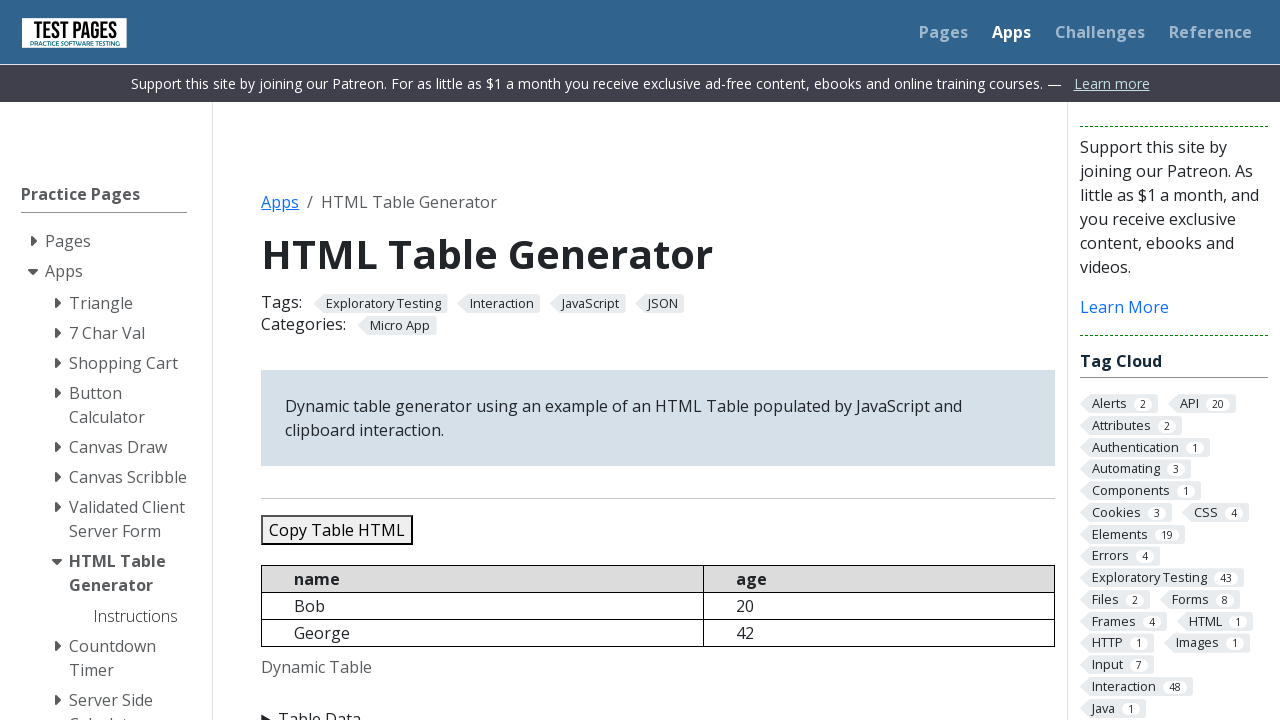

Clicked summary to expand details at (658, 708) on details summary
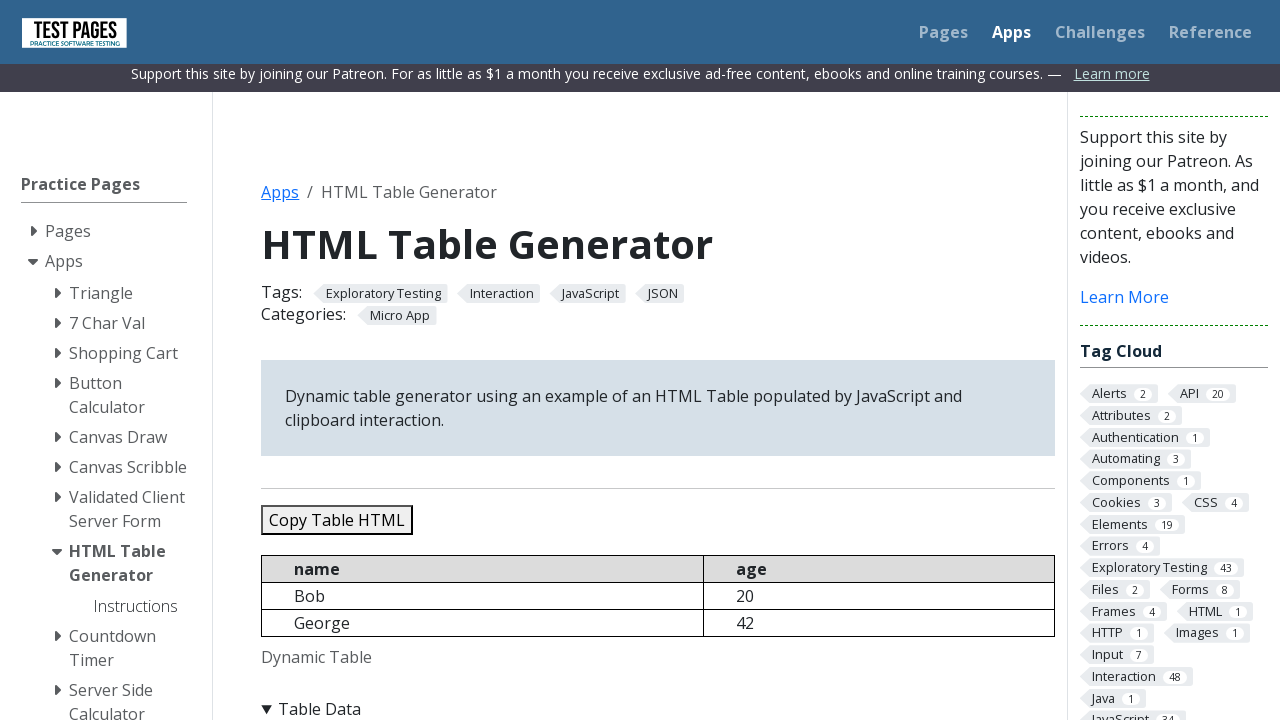

Filled caption input with 'Dynamic generated table' on #caption
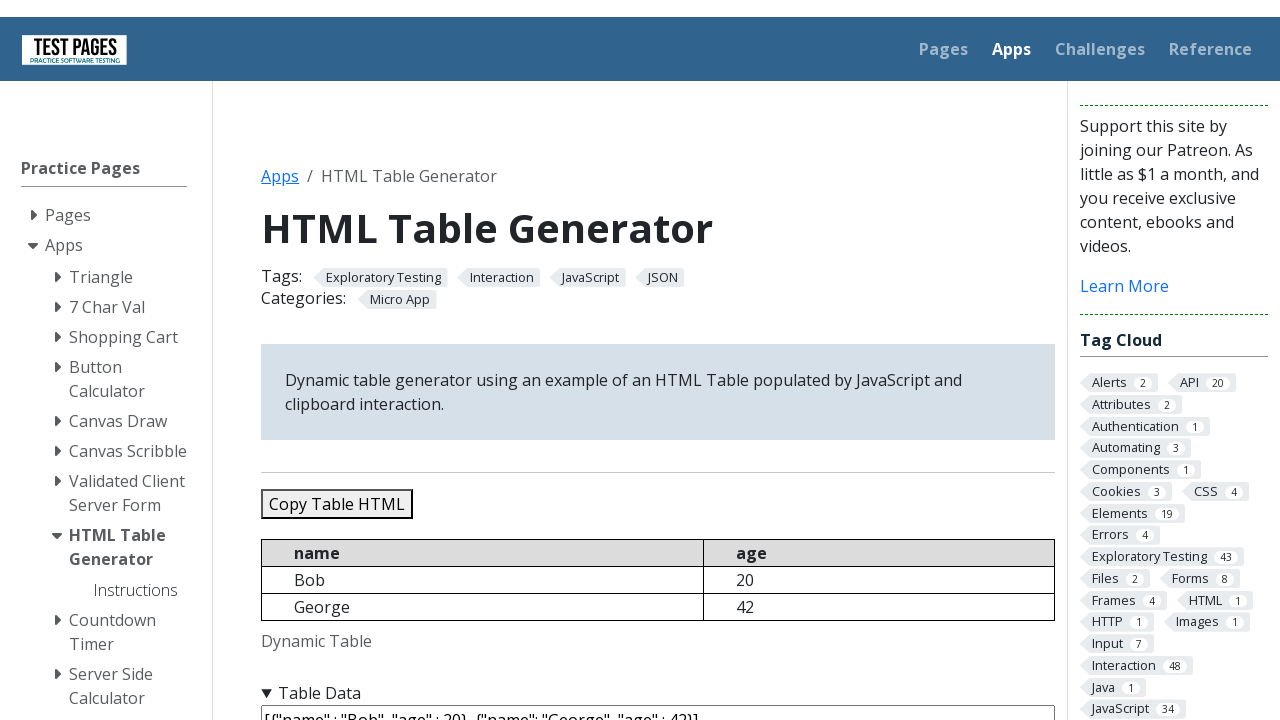

Clicked refresh button to generate dynamic table at (359, 360) on #refreshtable
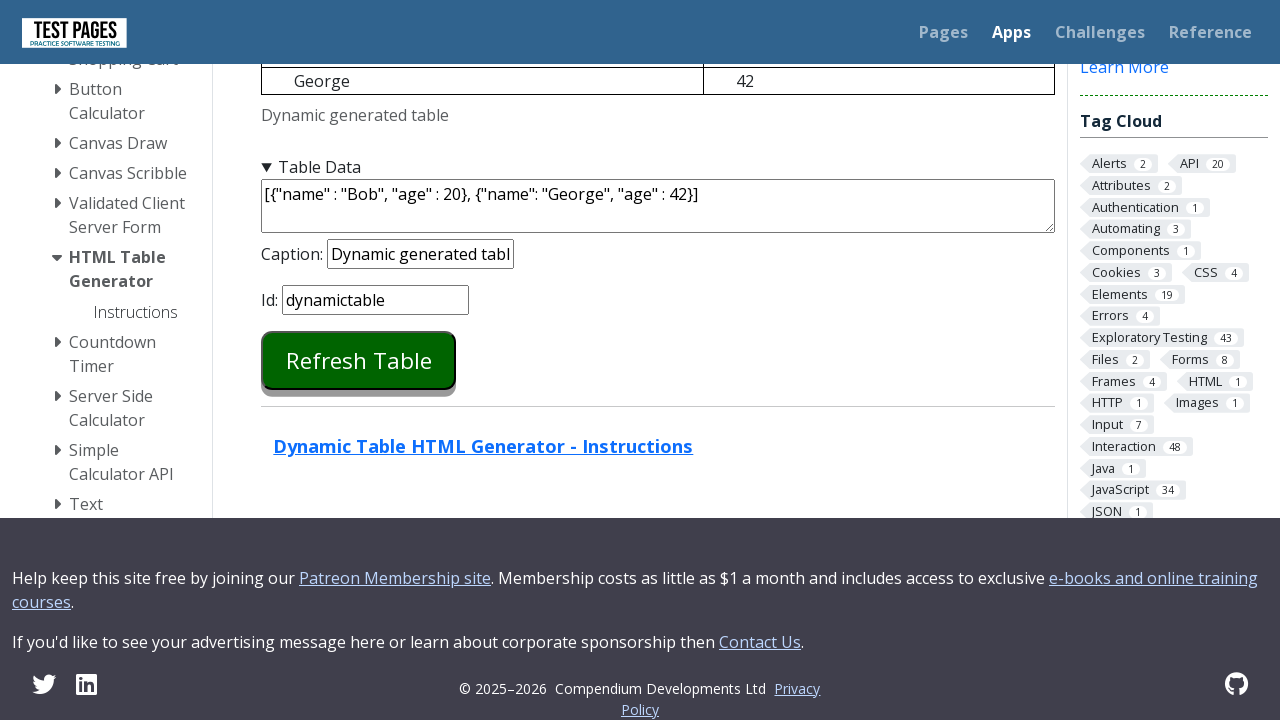

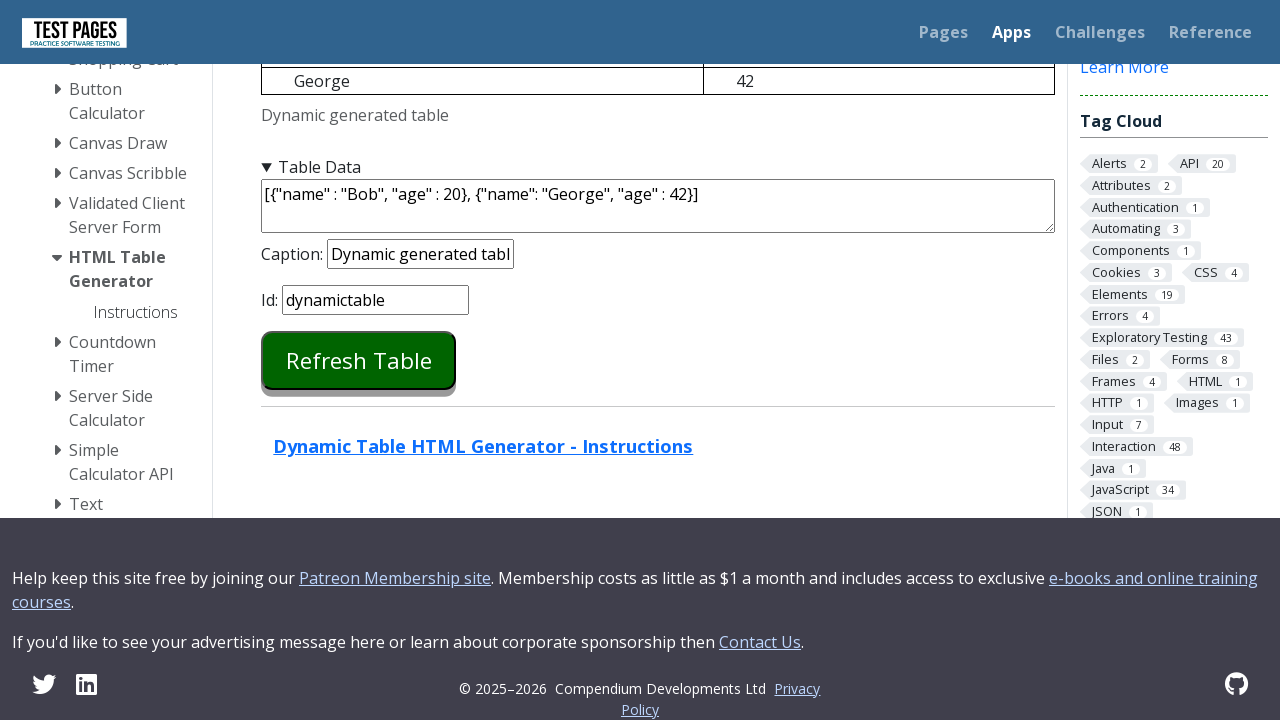